Tests hover functionality by moving mouse over an avatar element to reveal hidden content

Starting URL: https://the-internet.herokuapp.com/hovers

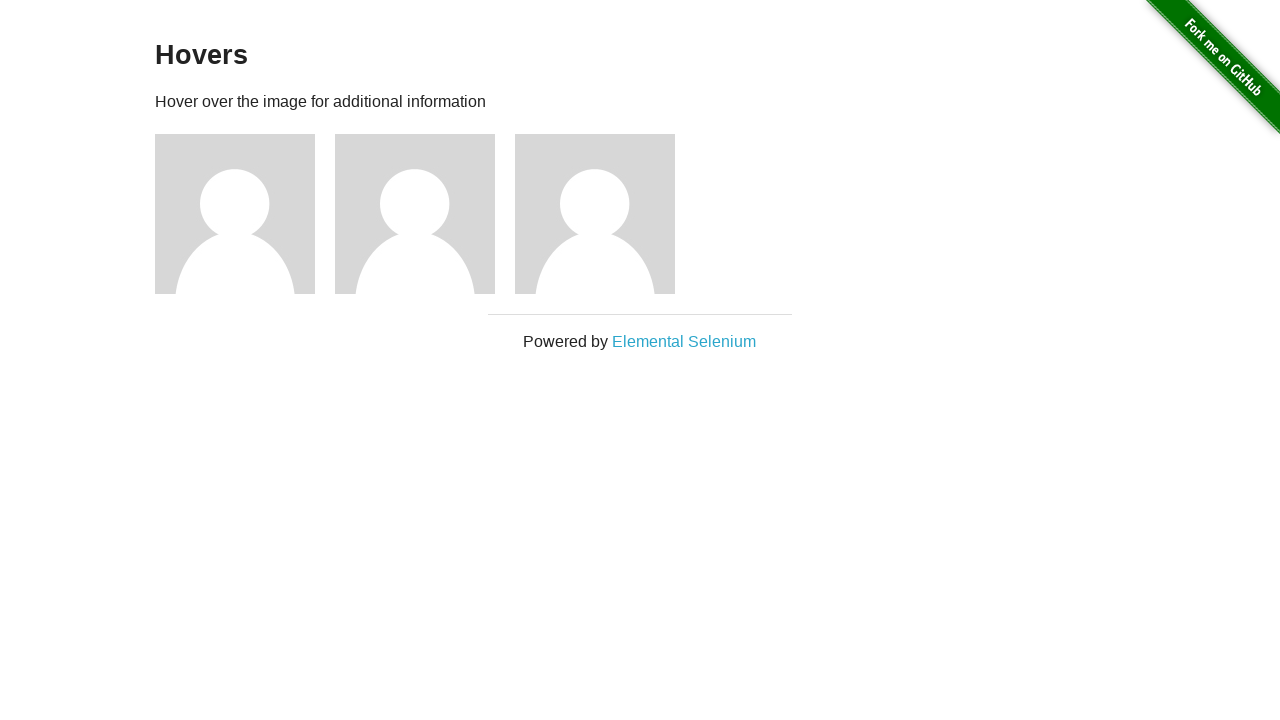

Located all avatar elements with class 'figure'
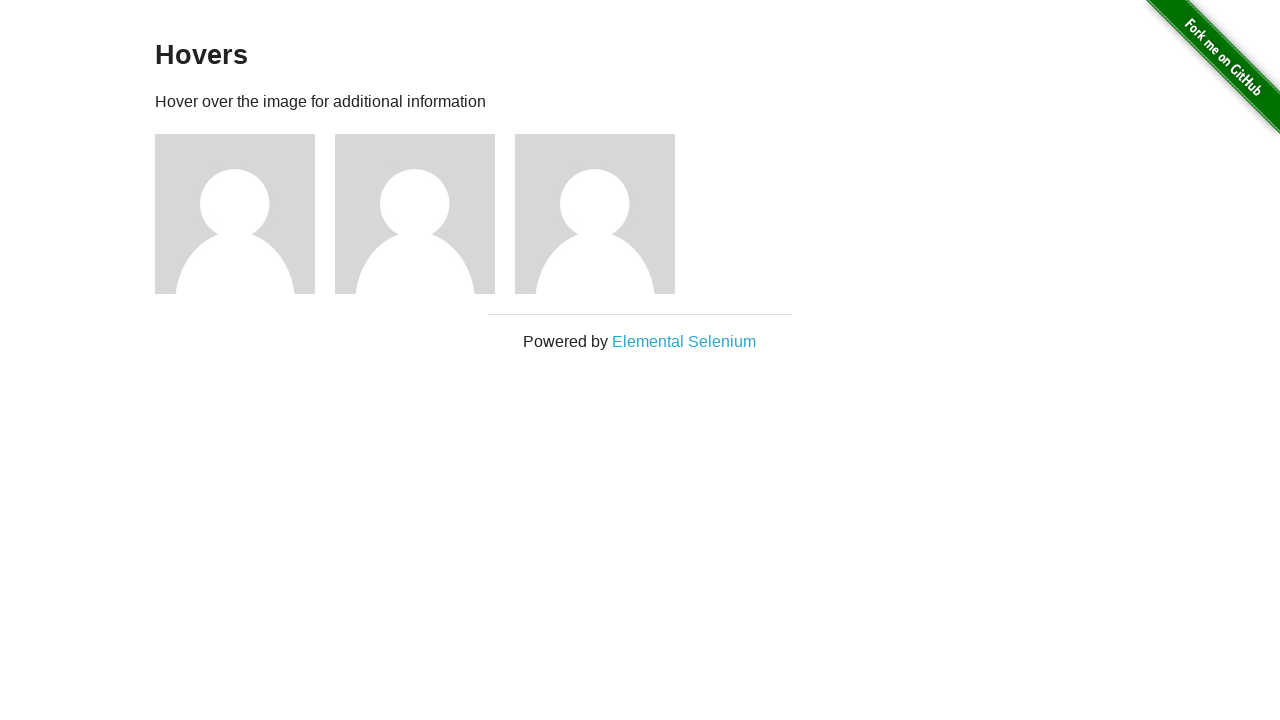

Selected the second avatar element
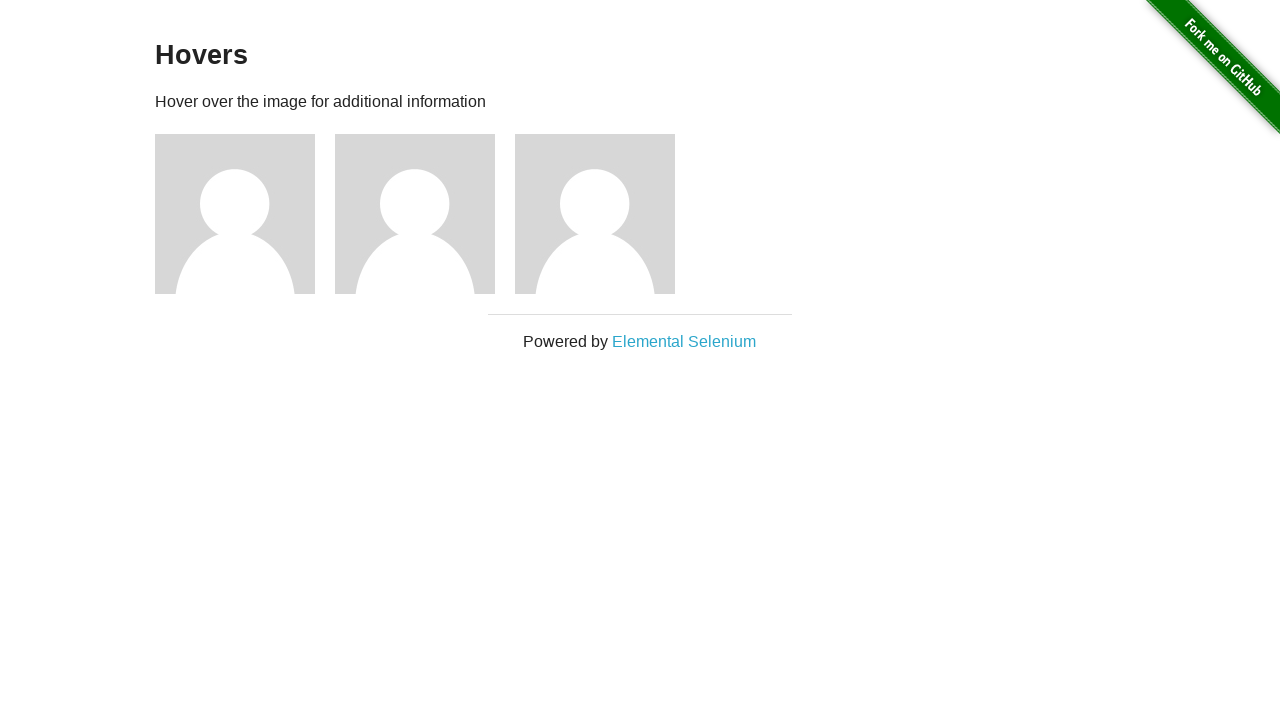

Hovered mouse over the second avatar element at (425, 214) on .figure >> nth=1
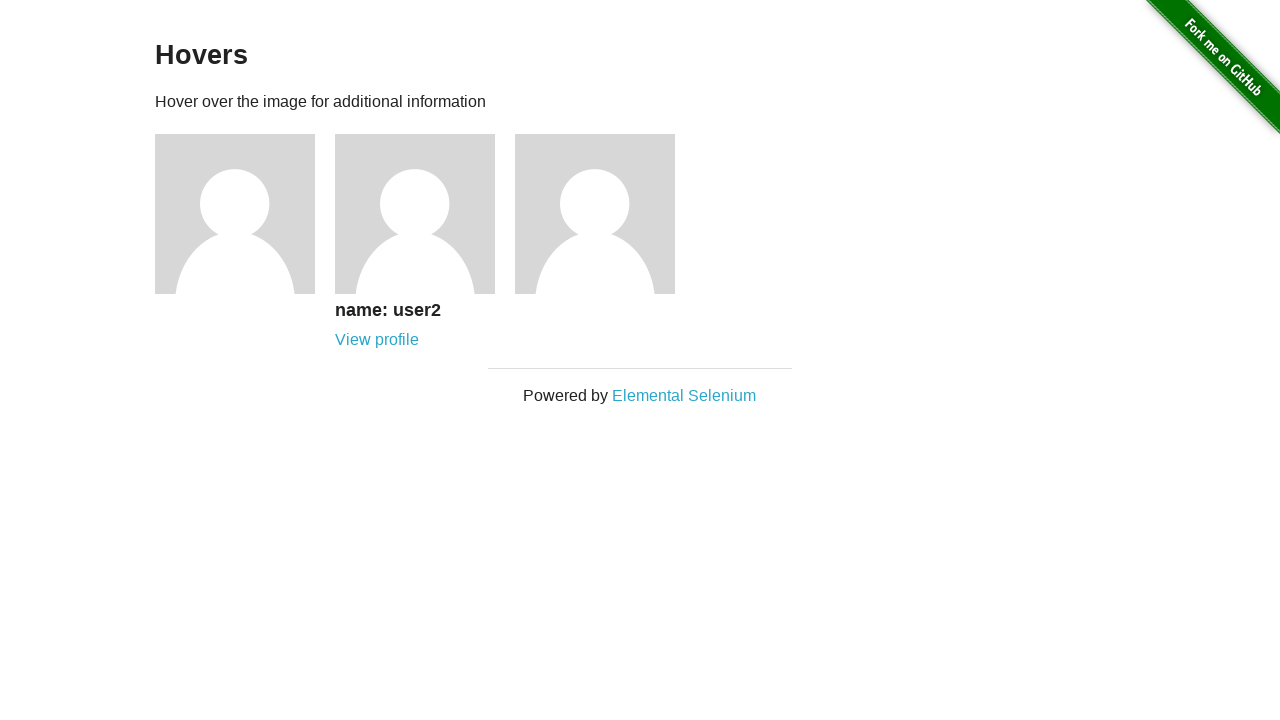

Verified that the h5 heading is now visible after hover
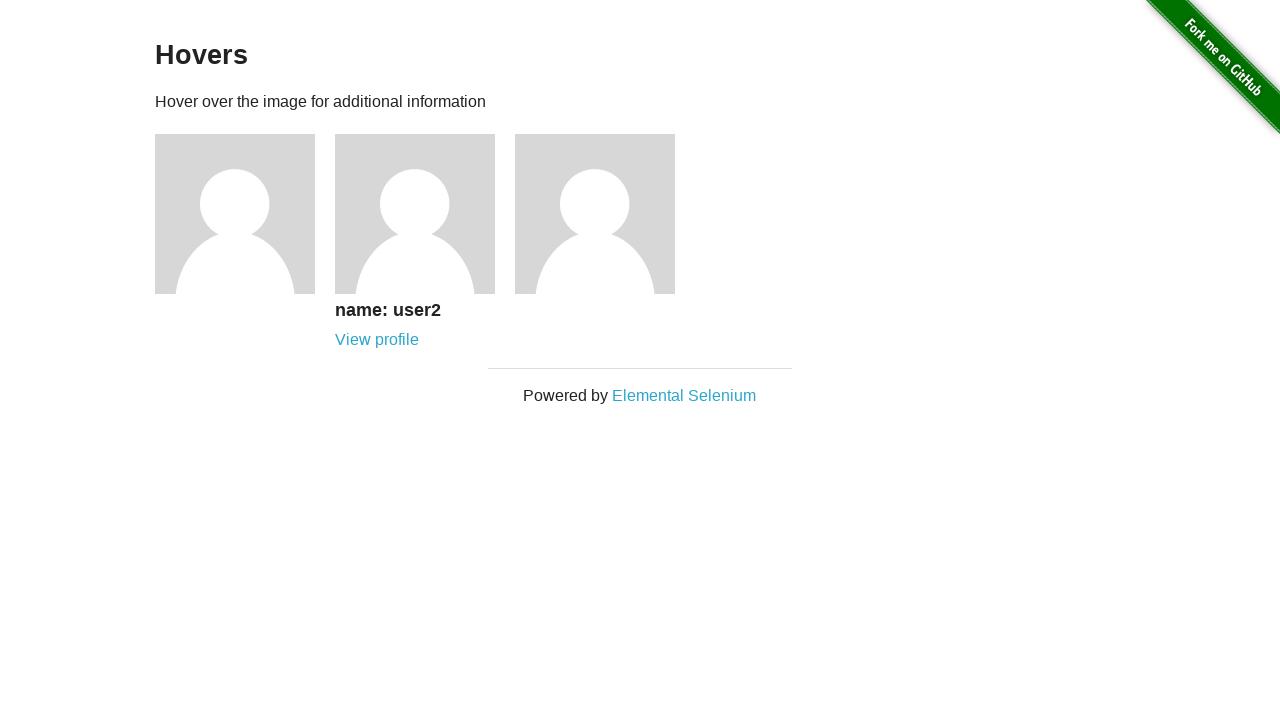

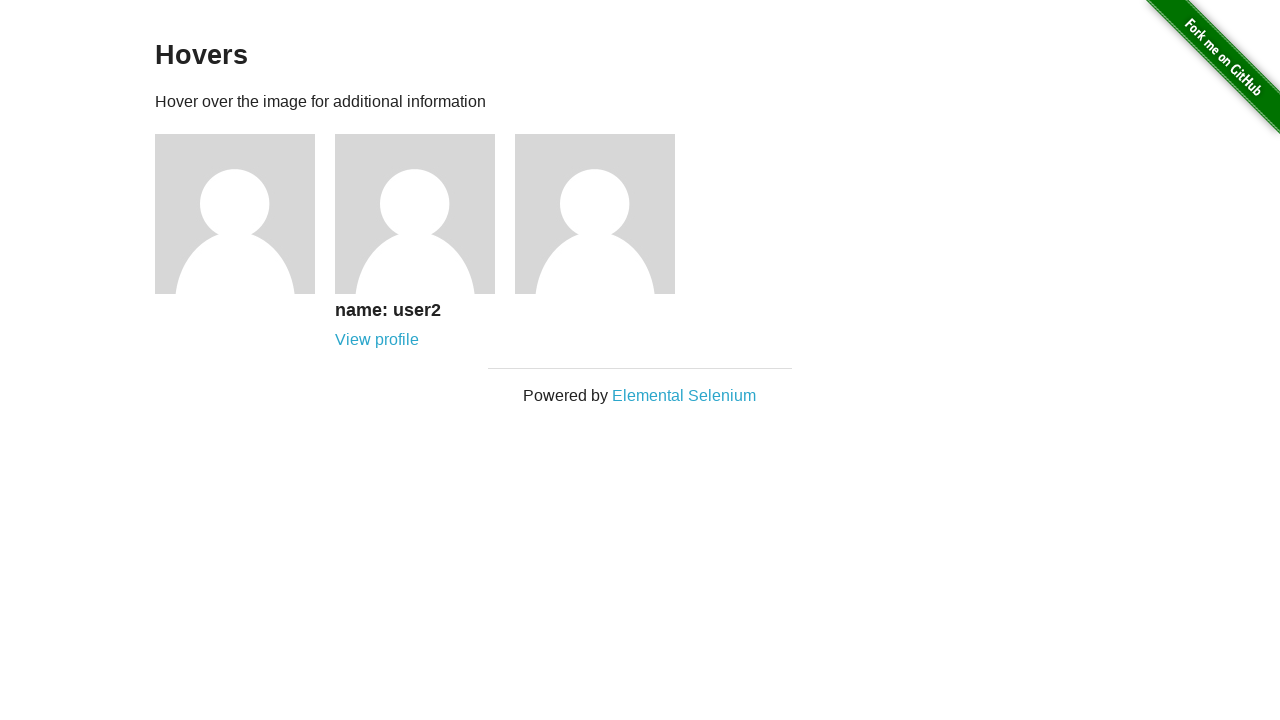